Tests button click functionality by clicking Button 1 and verifying the expected result text is displayed

Starting URL: http://practice.cydeo.com/multiple_buttons

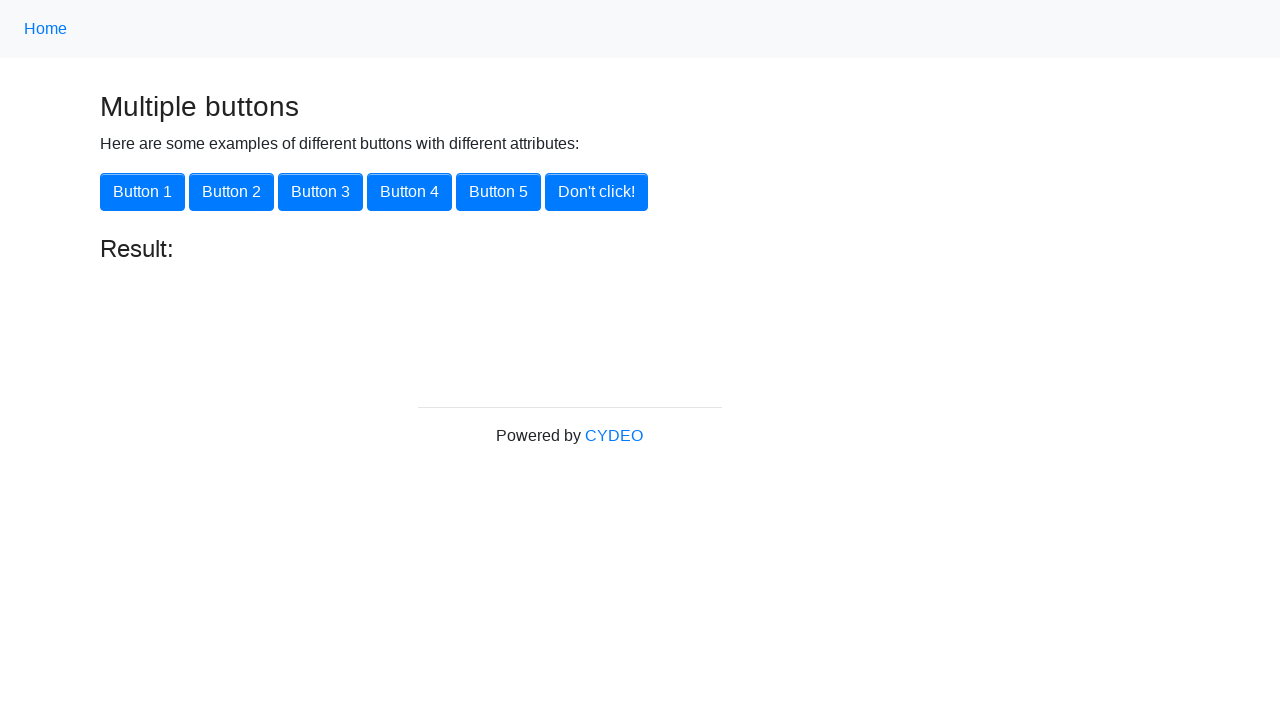

Clicked Button 1 using xpath at (142, 192) on xpath=//button[@onclick='button1()']
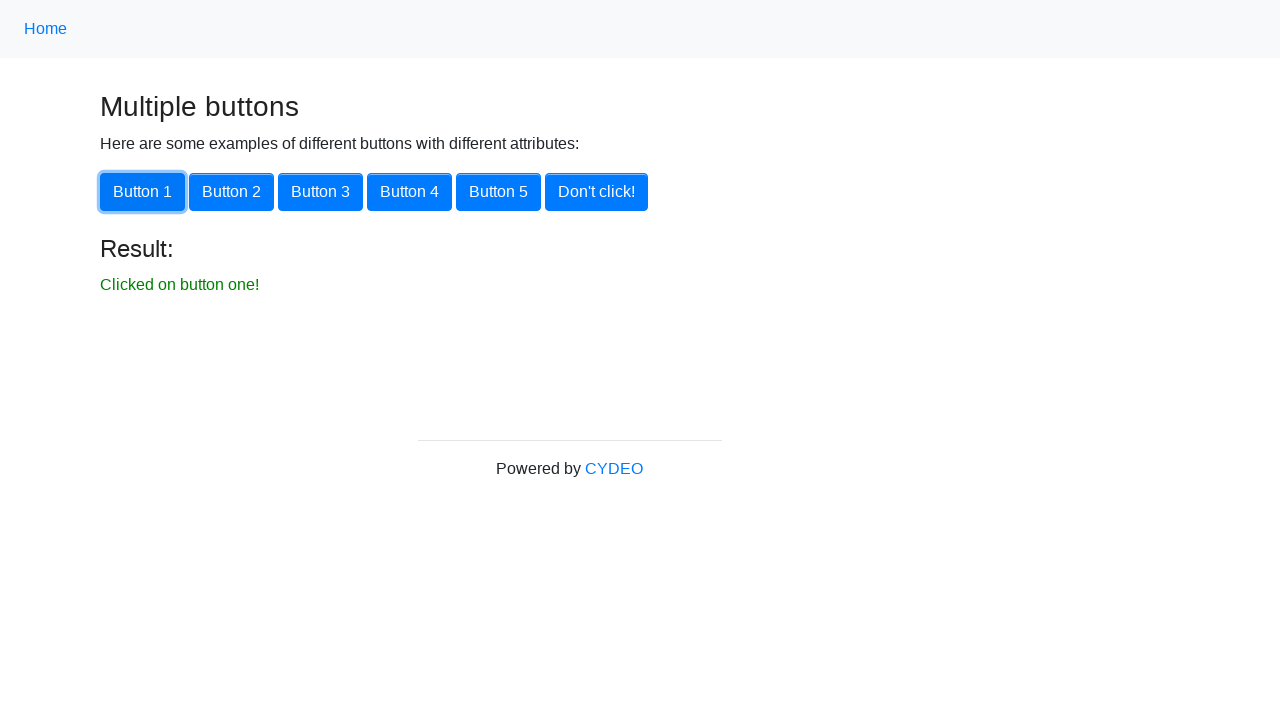

Result text element loaded
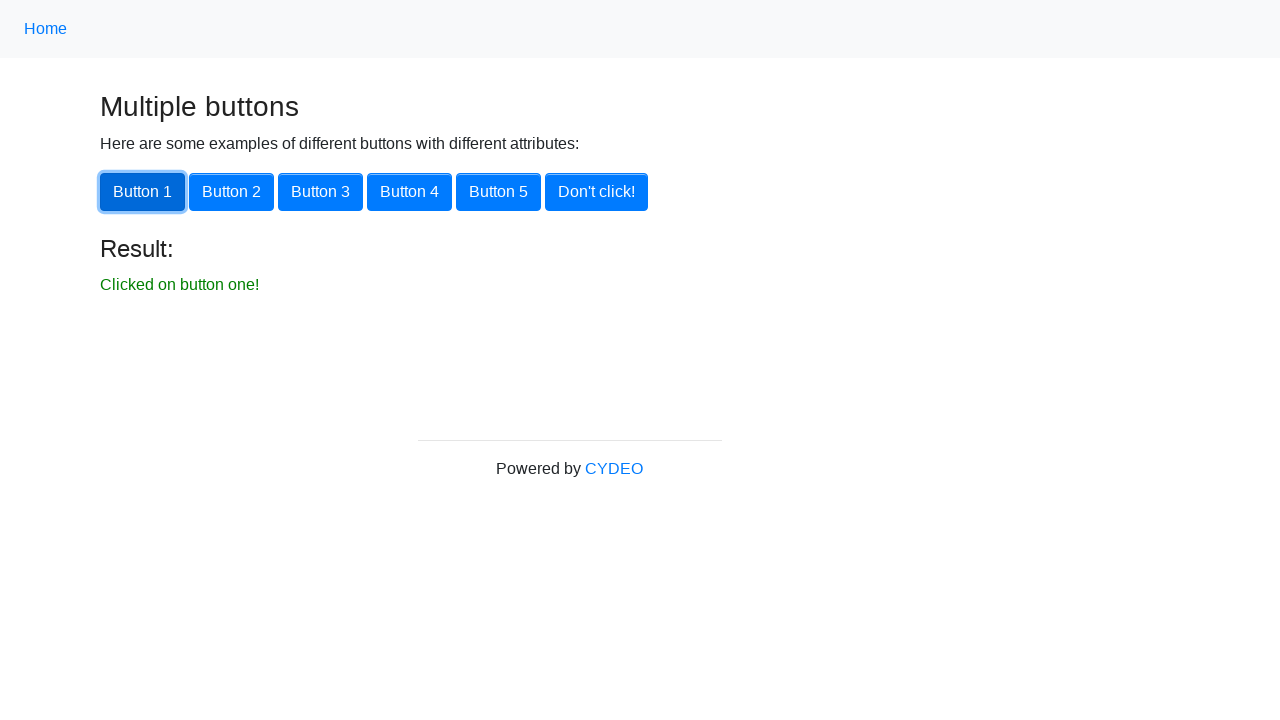

Retrieved result text content
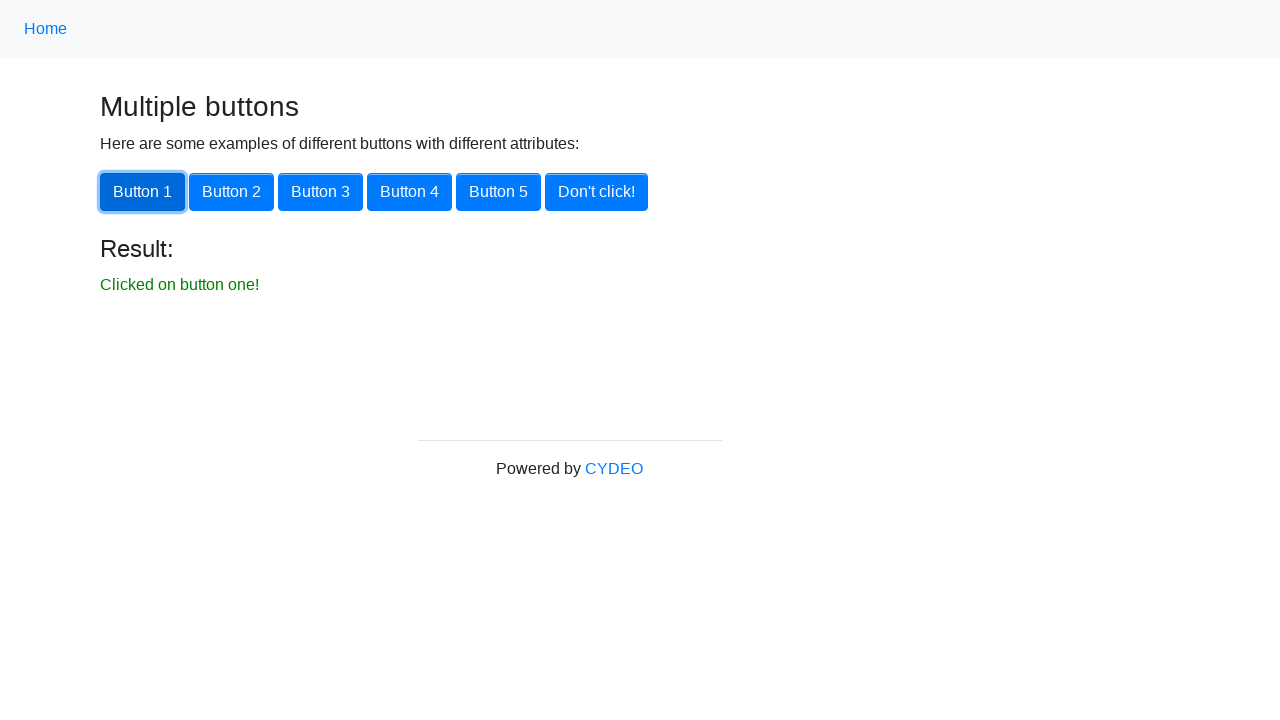

Assertion passed: result text matches expected value 'Clicked on button one!'
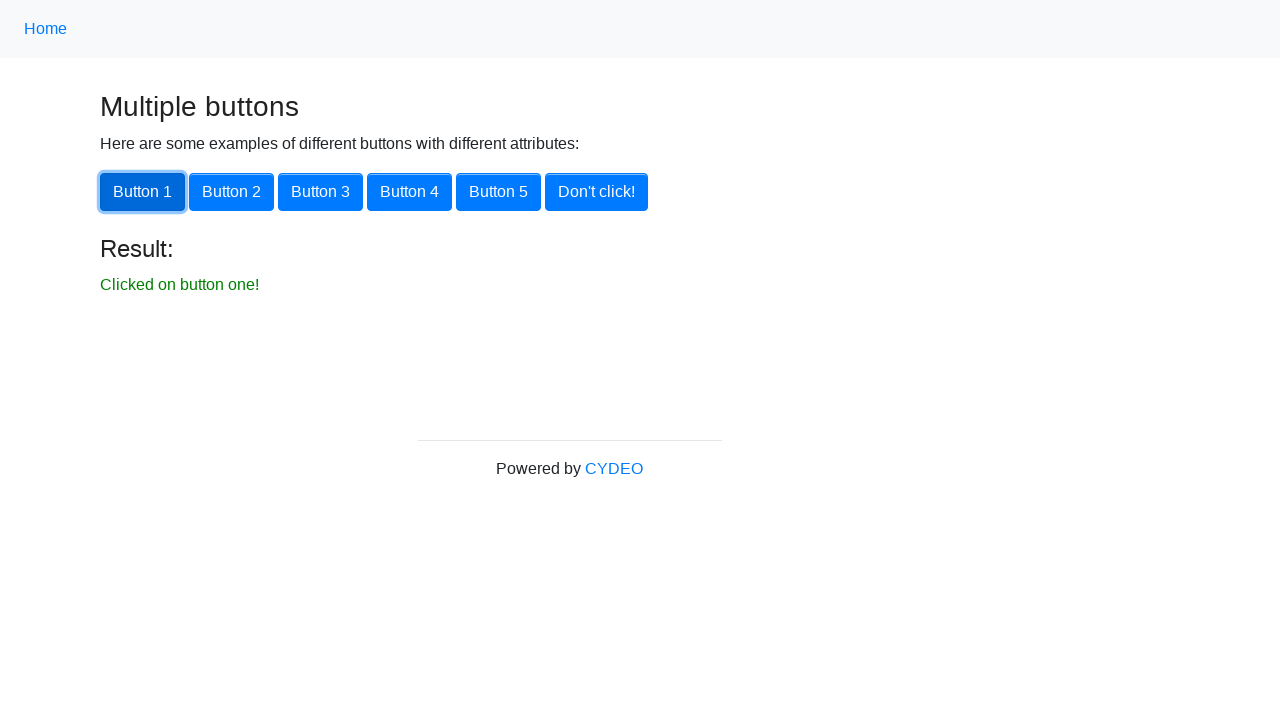

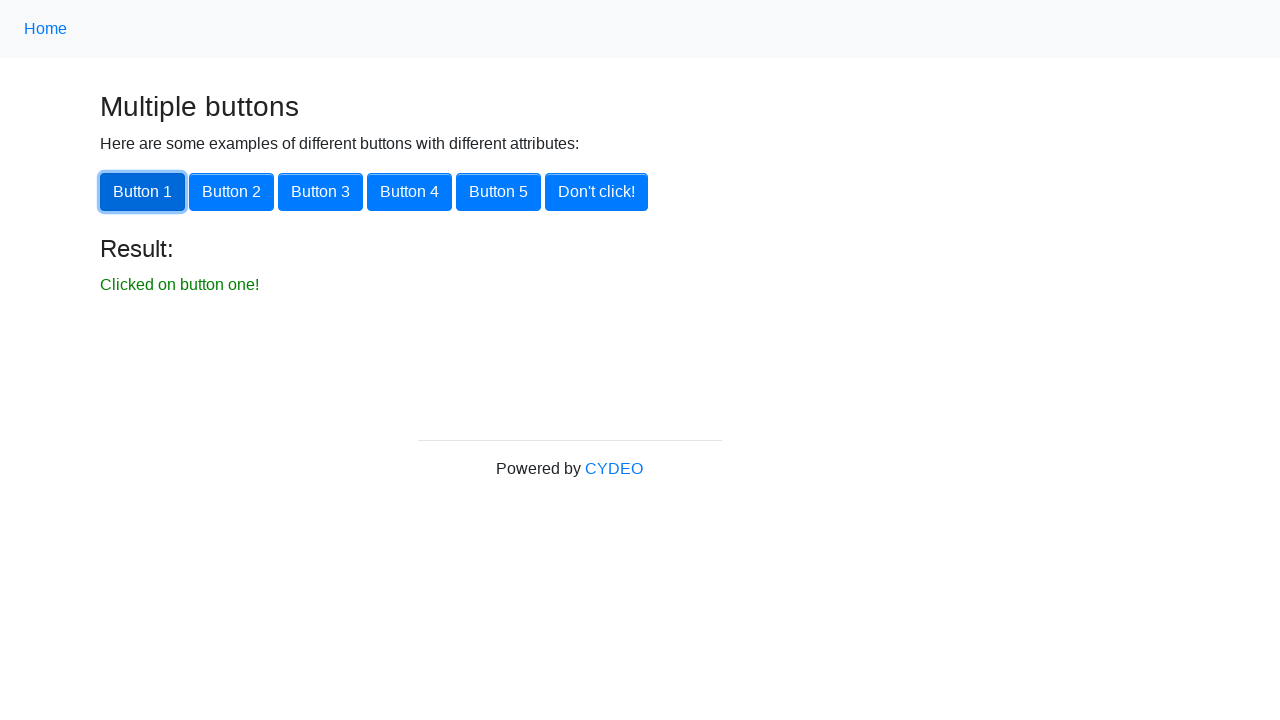